Tests an e-commerce shopping flow by adding specific vegetables (Cucumber, Brocolli, Beetroot) to cart, proceeding to checkout, and applying a promo code to verify the discount functionality.

Starting URL: https://rahulshettyacademy.com/seleniumPractise

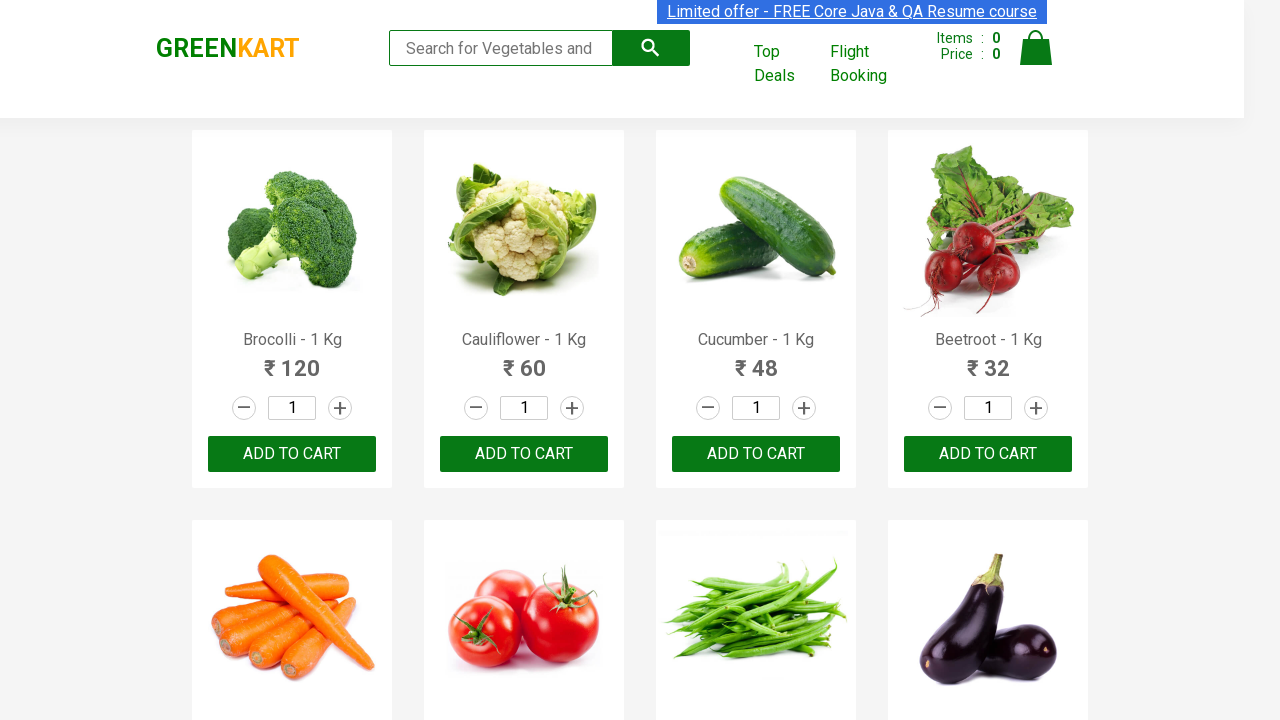

Waited for product names to load on the page
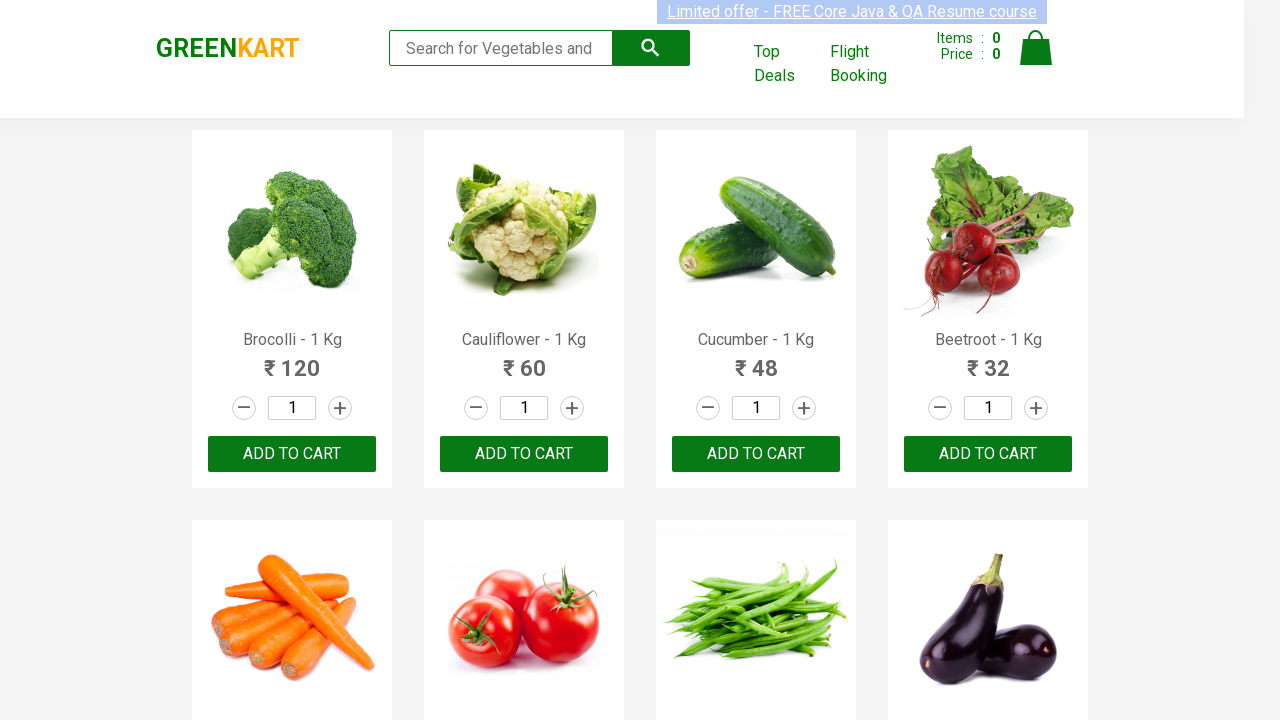

Retrieved all product elements from the page
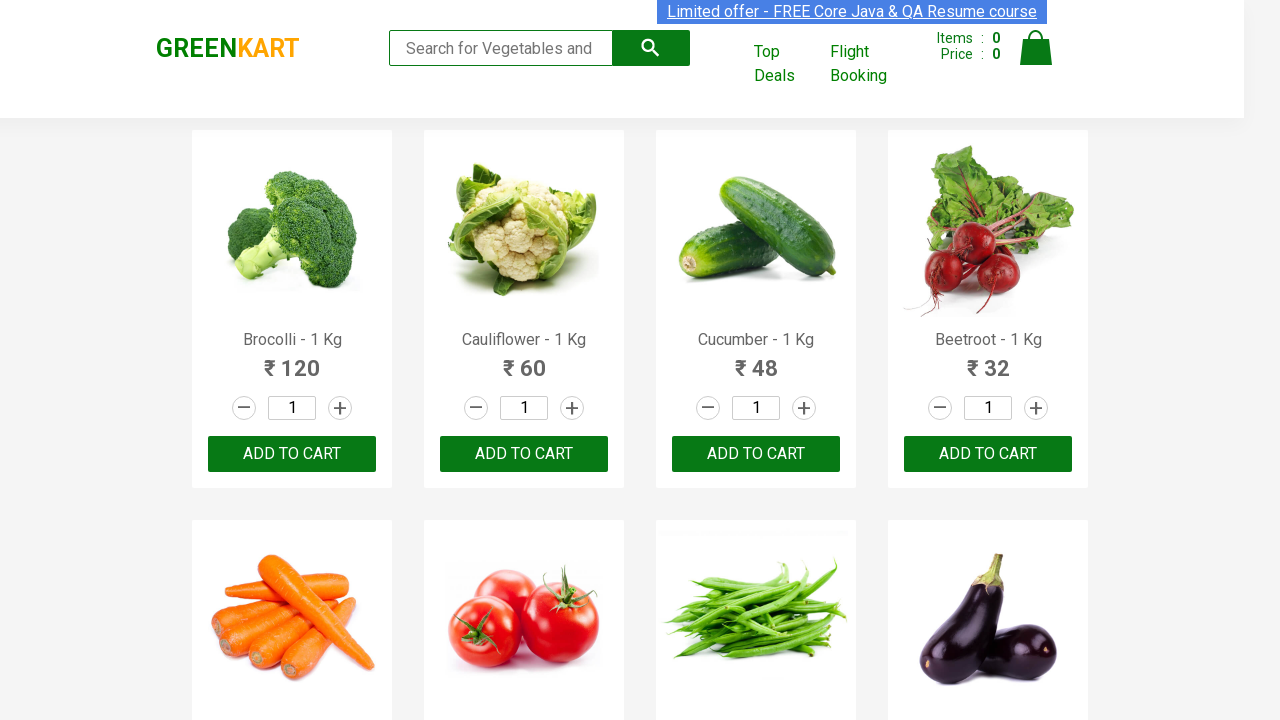

Added 'Brocolli' to cart at (292, 454) on xpath=//div[@class='product-action']/button >> nth=0
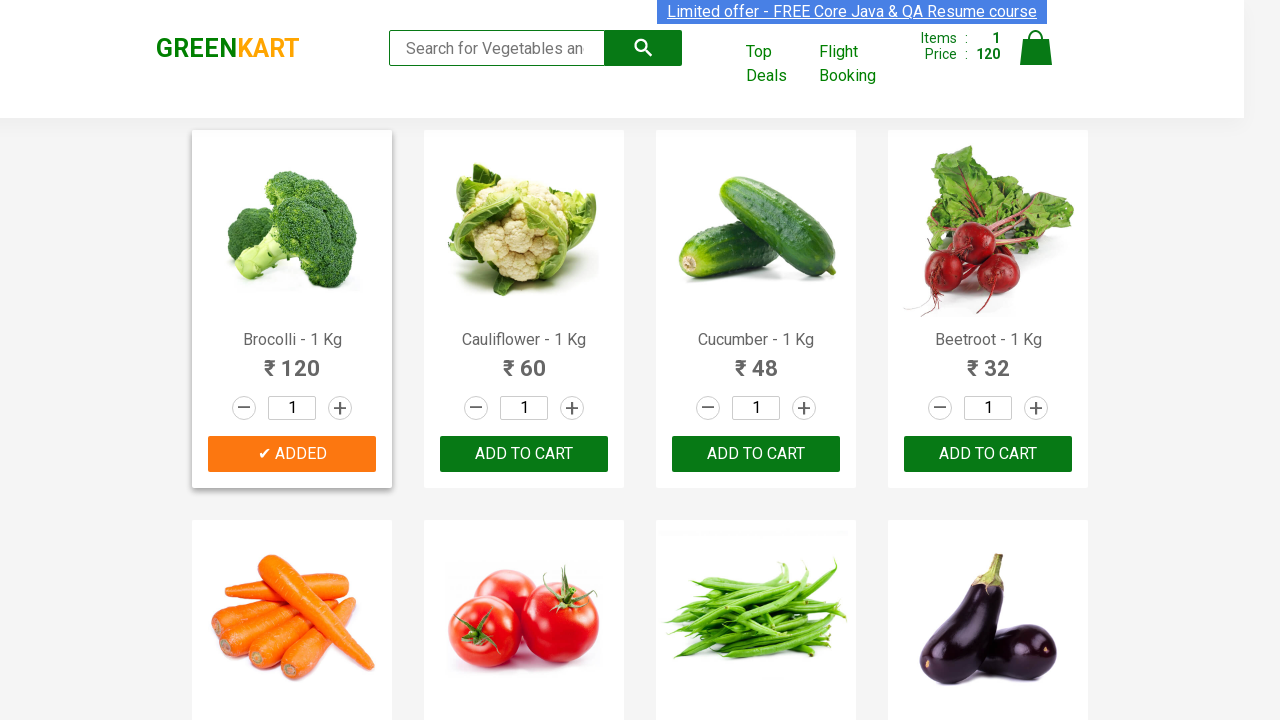

Added 'Cucumber' to cart at (756, 454) on xpath=//div[@class='product-action']/button >> nth=2
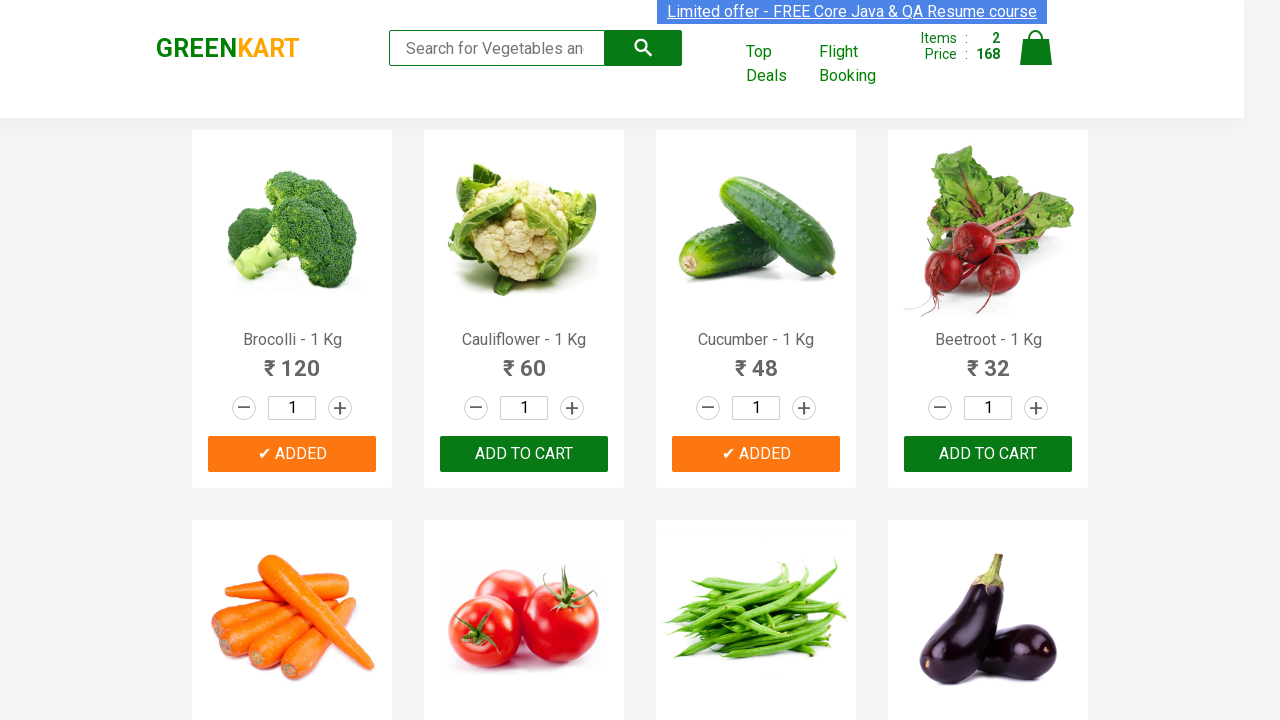

Added 'Beetroot' to cart at (988, 454) on xpath=//div[@class='product-action']/button >> nth=3
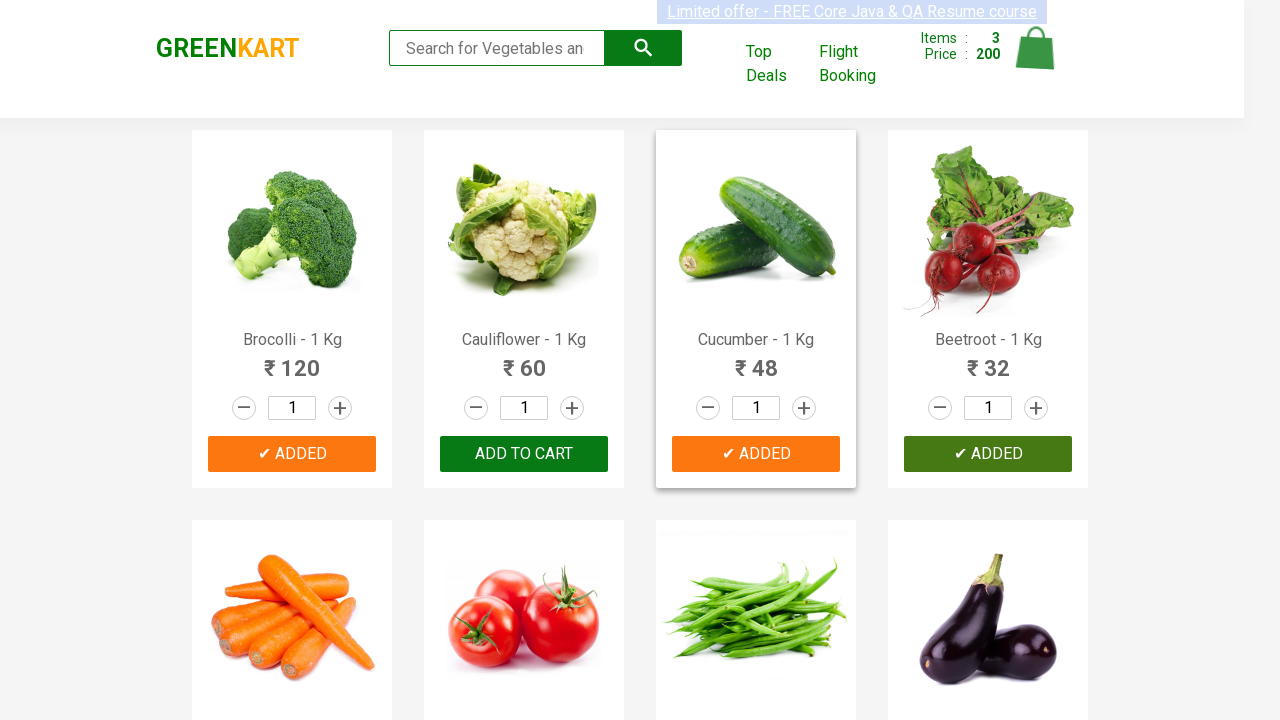

Clicked on cart icon to view shopping cart at (1036, 48) on img[alt='Cart']
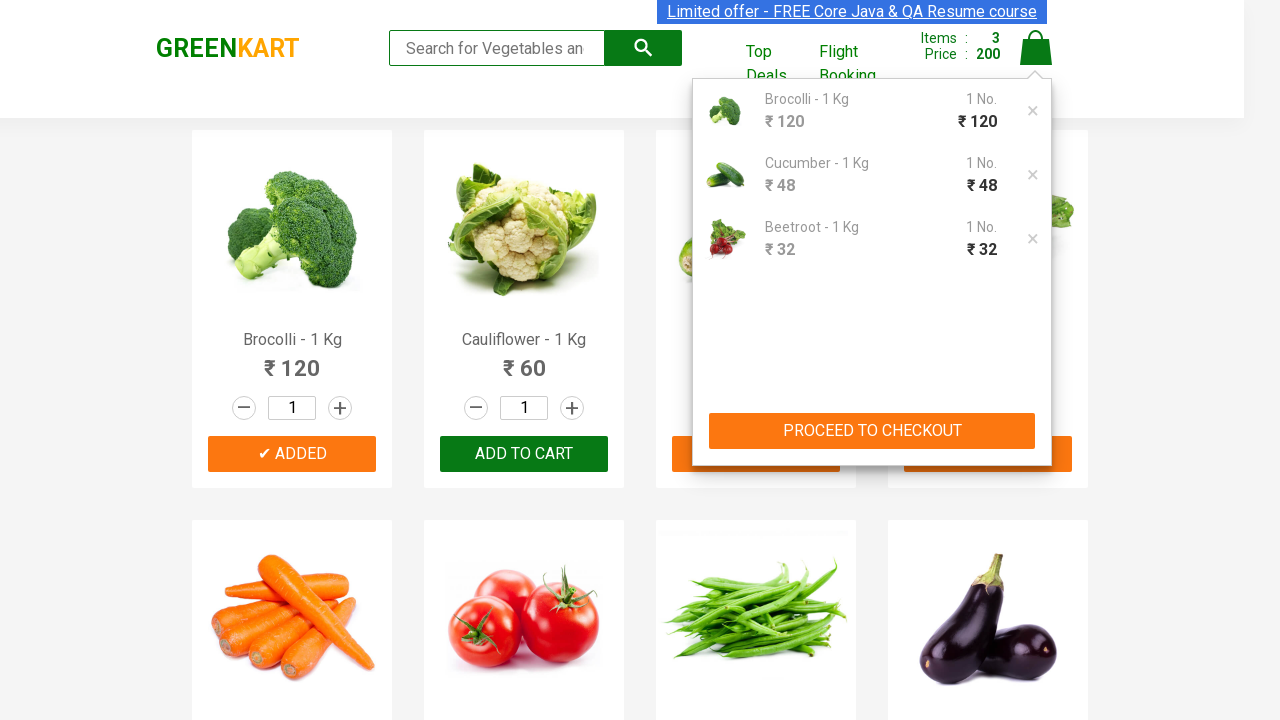

Clicked 'PROCEED TO CHECKOUT' button at (872, 431) on xpath=//button[contains(text(),'PROCEED TO CHECKOUT')]
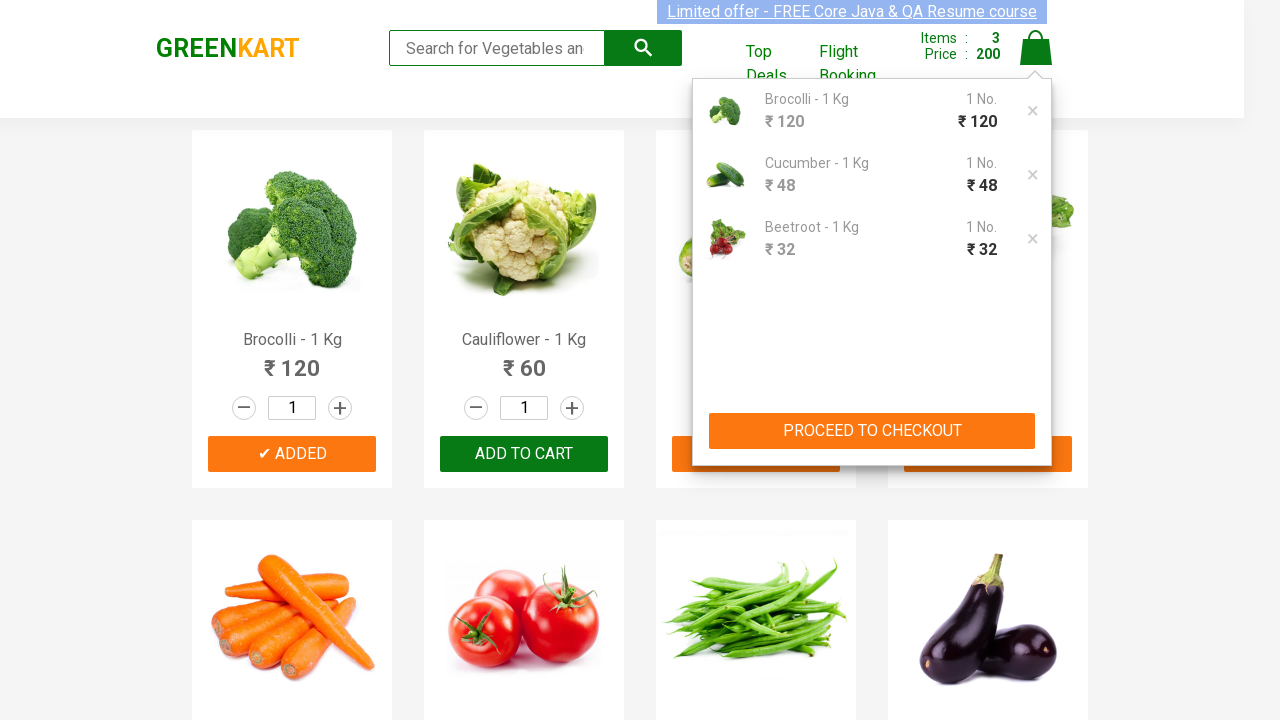

Filled promo code field with 'rahulshettyacademy' on input.promoCode
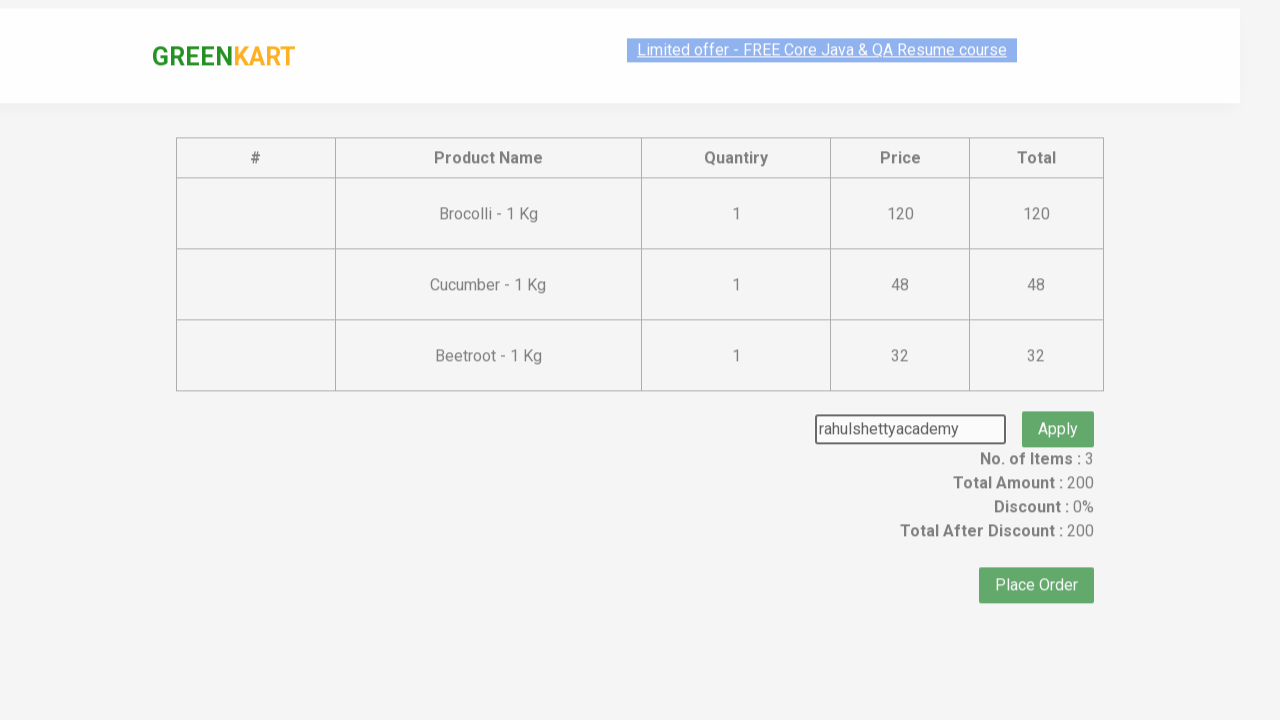

Clicked Apply button to apply promo code at (1058, 406) on button.promoBtn
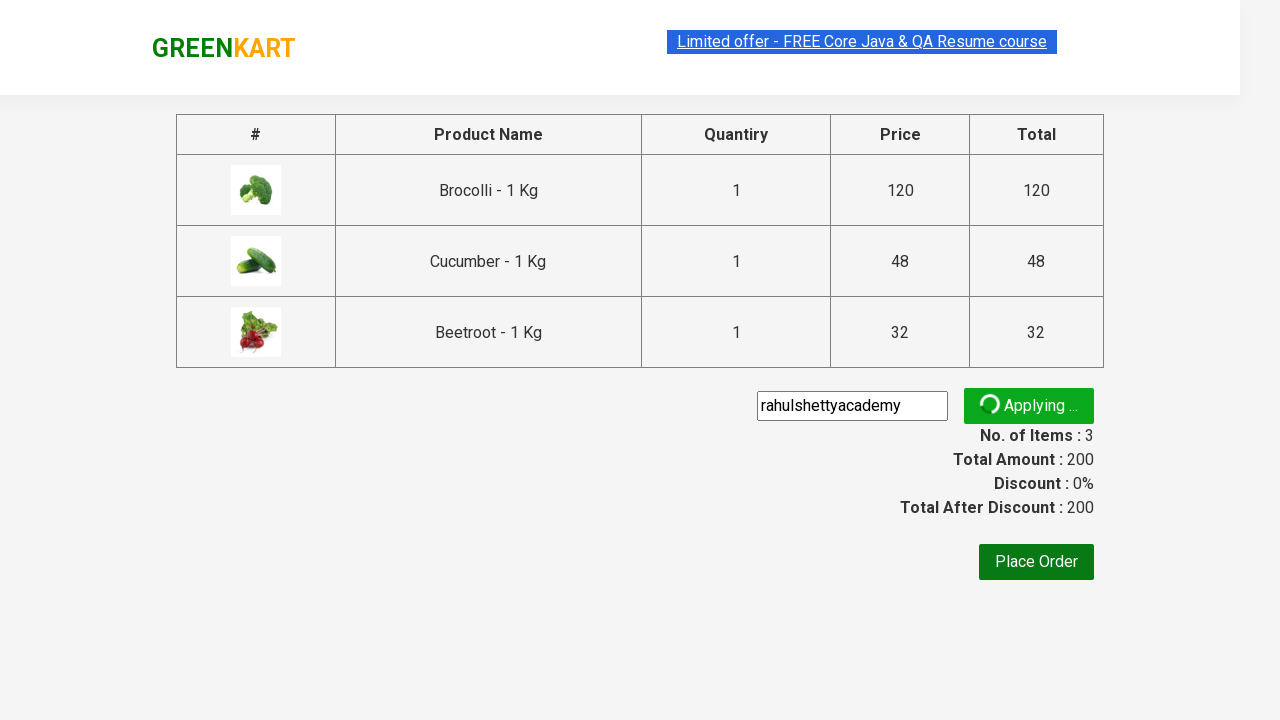

Promo code discount information displayed successfully
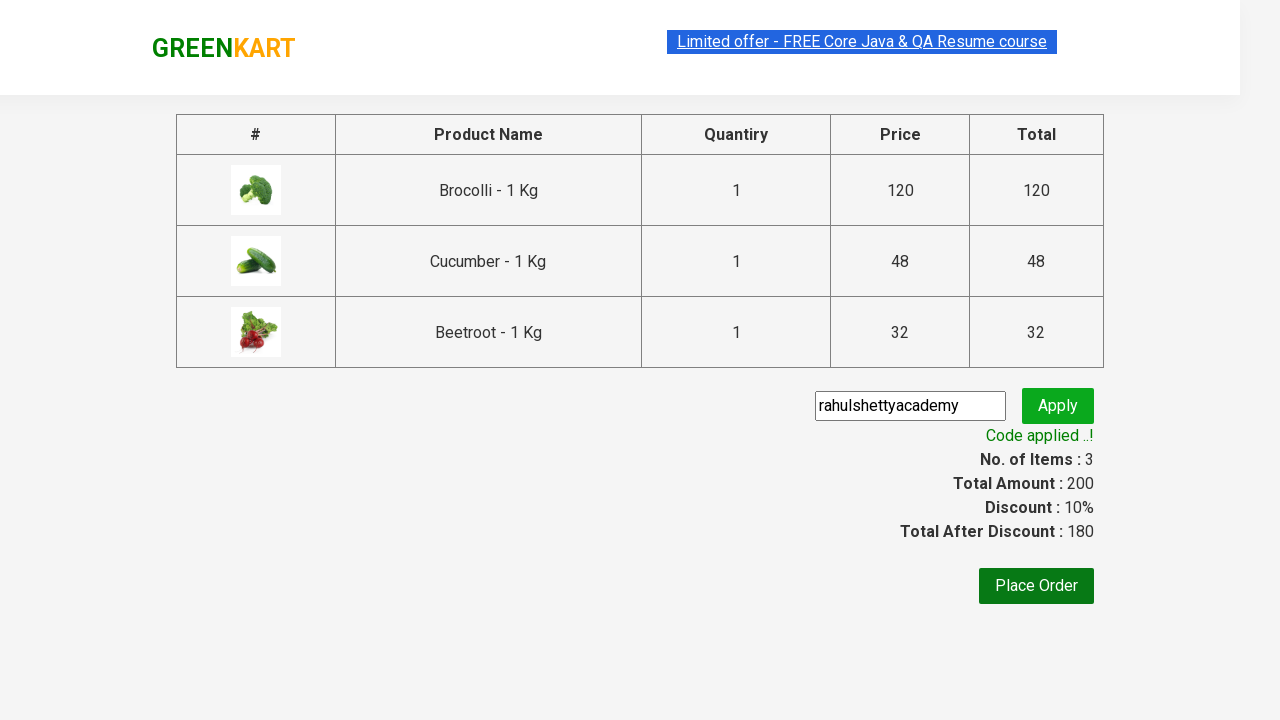

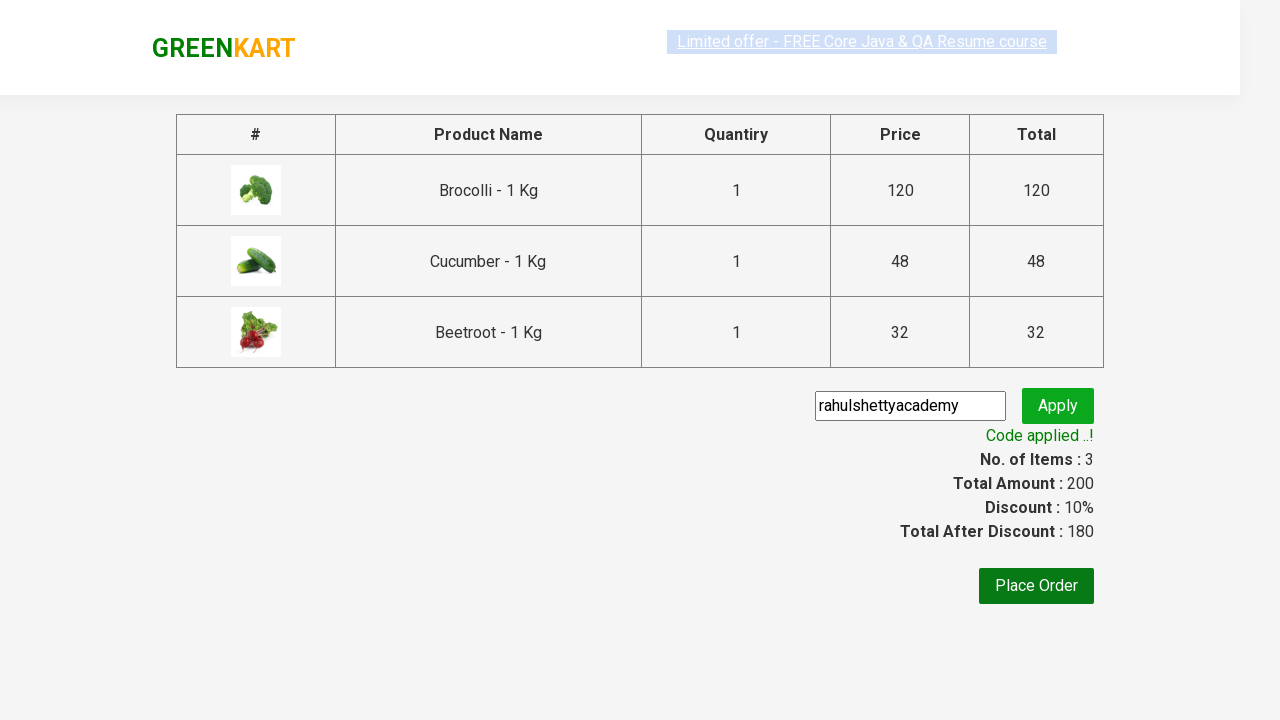